Tests the Python.org website by clicking on the Downloads link, then entering a search query and submitting the search form.

Starting URL: https://www.python.org

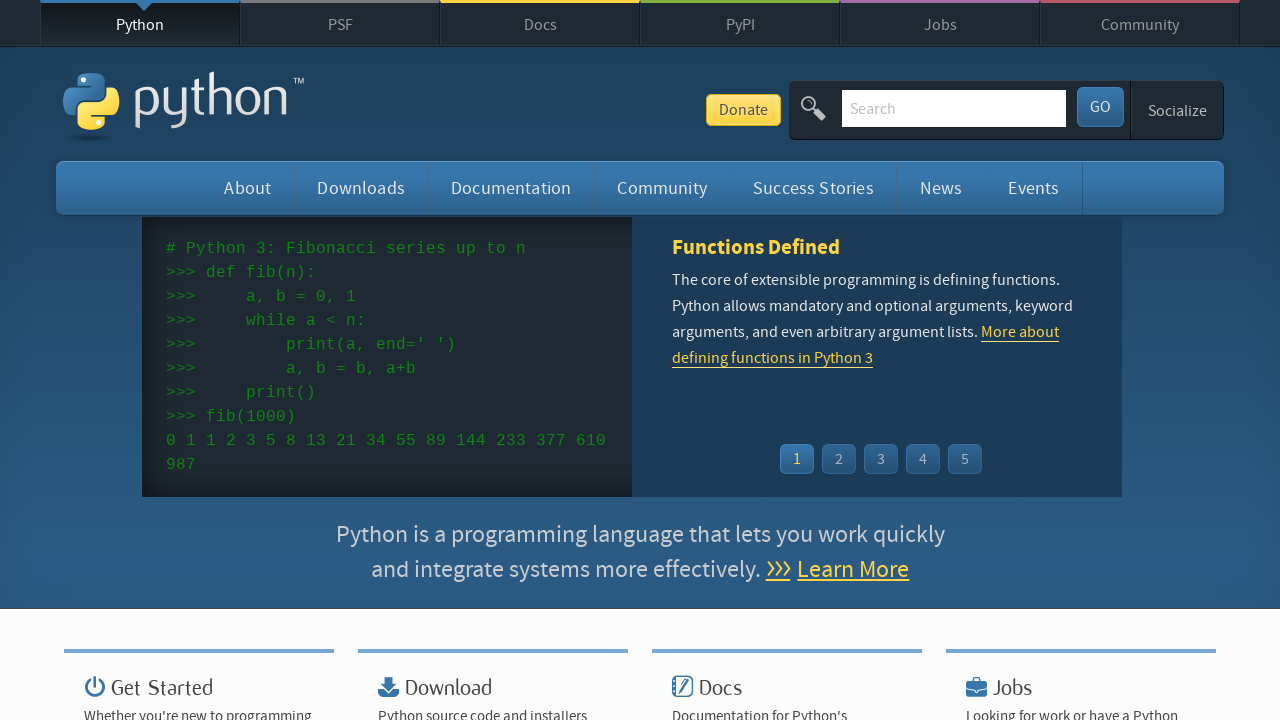

Clicked on the Downloads navigation link at (361, 188) on text=Downloads
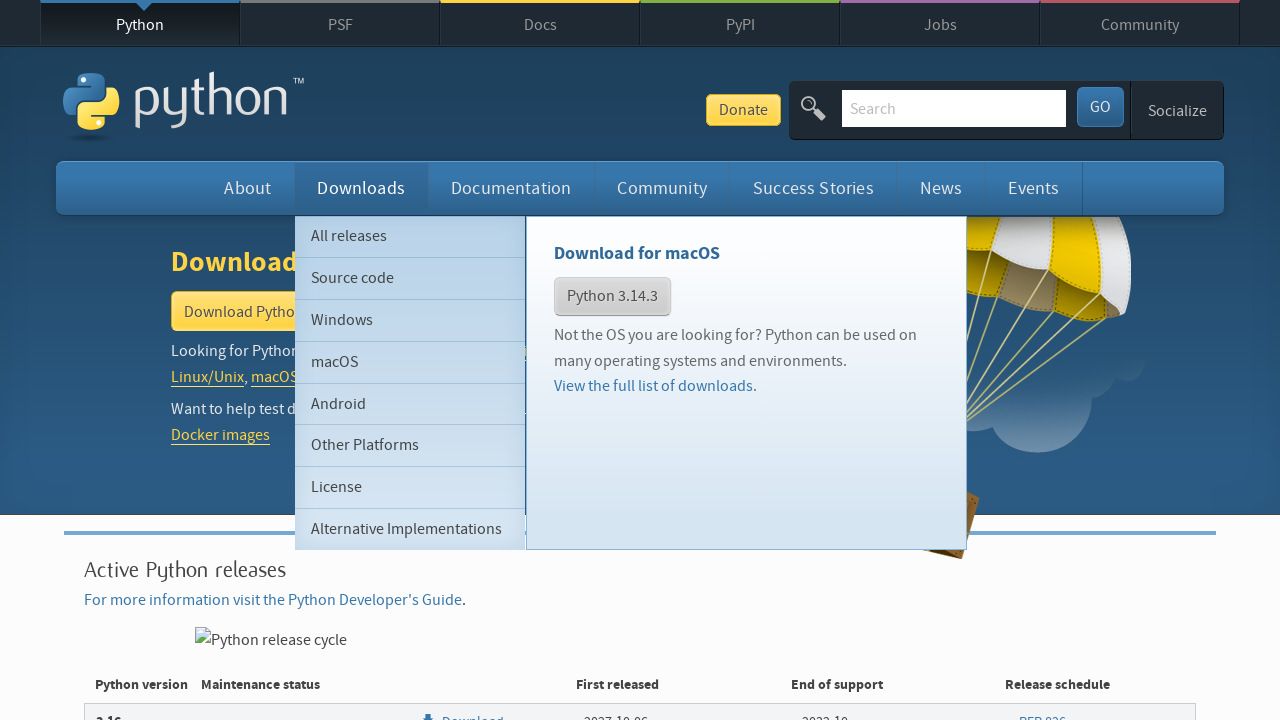

Search input field loaded
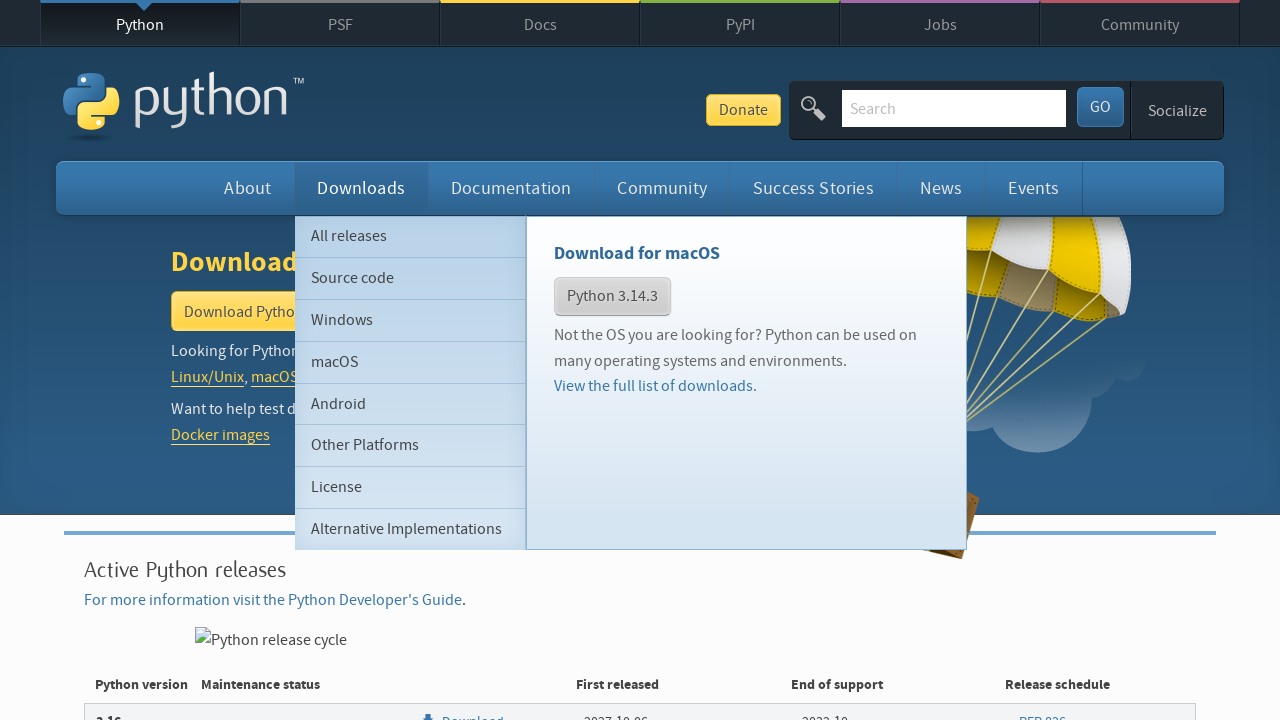

Entered 'Python' in the search field on input[name='q']
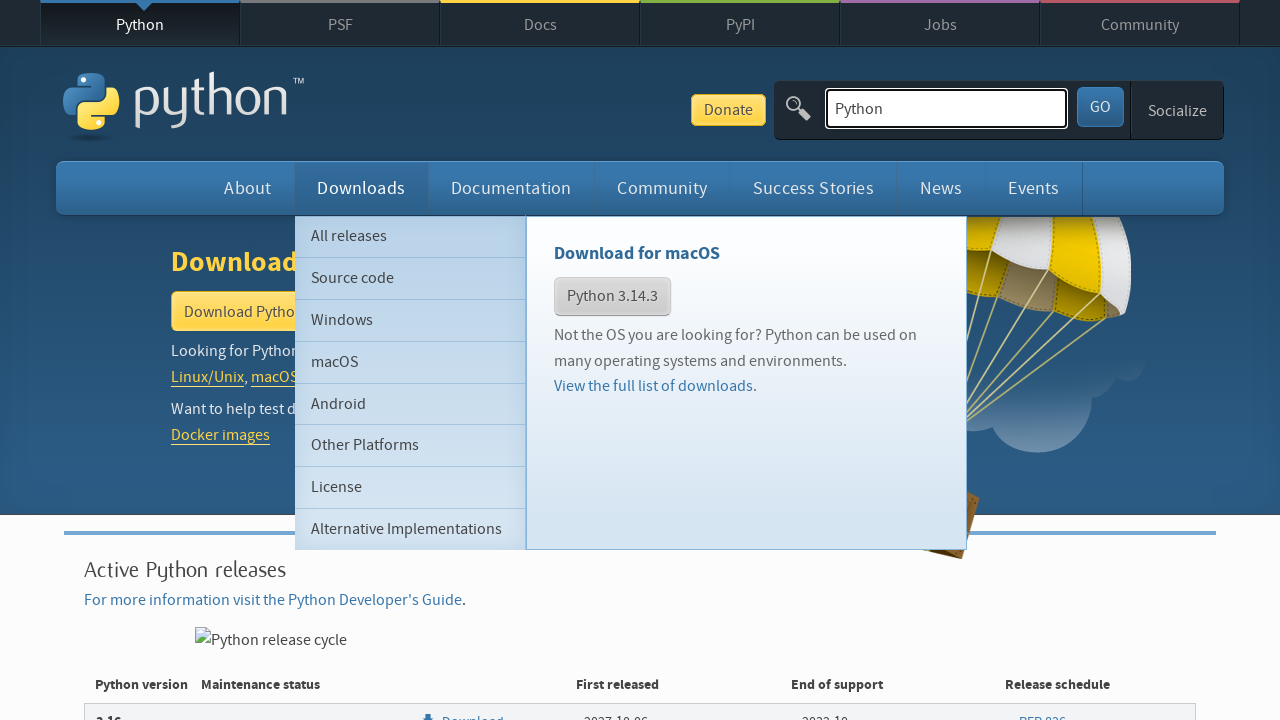

Clicked the submit button to search at (1100, 107) on #submit
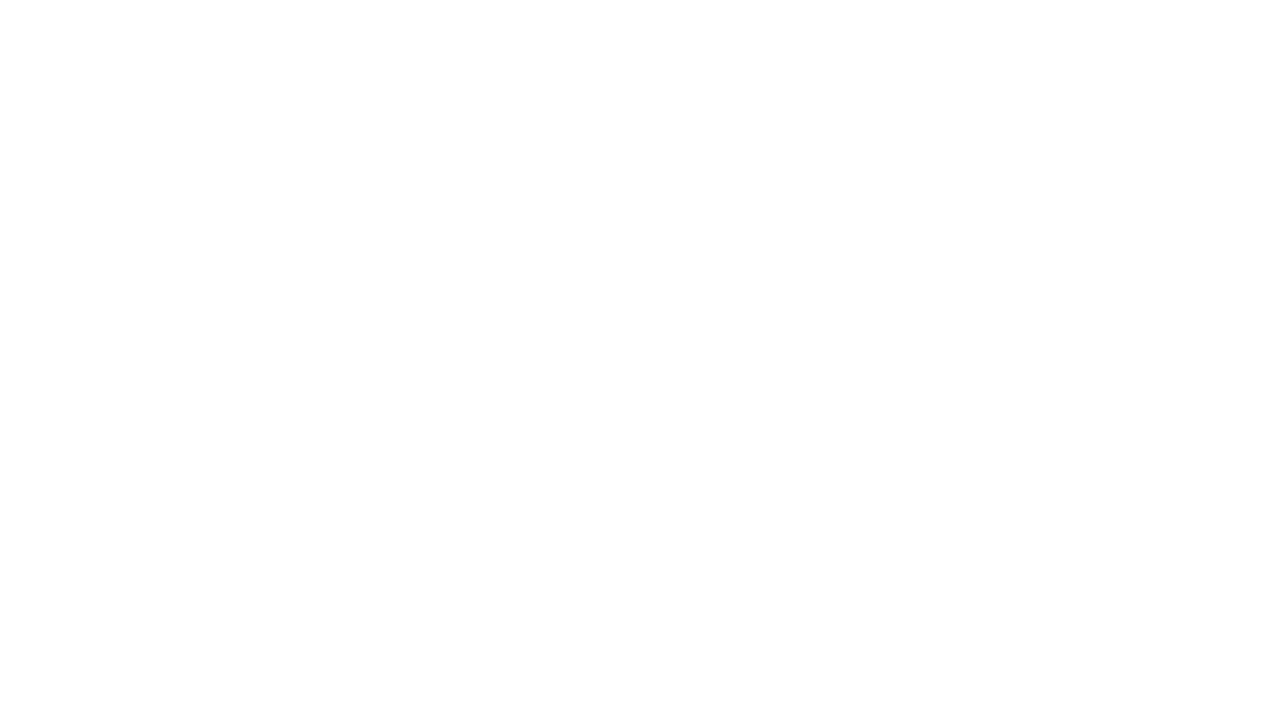

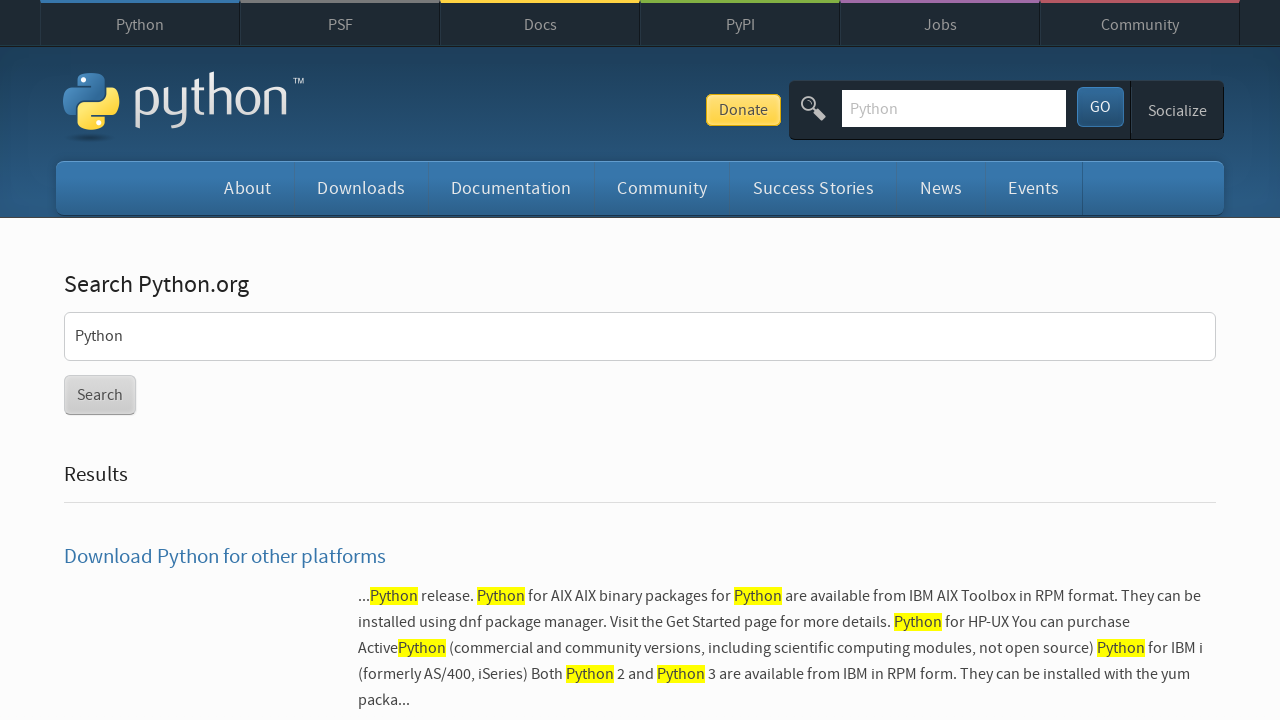